Navigates to the Docker.com website and verifies that "Docker" appears in the page title

Starting URL: https://www.docker.com

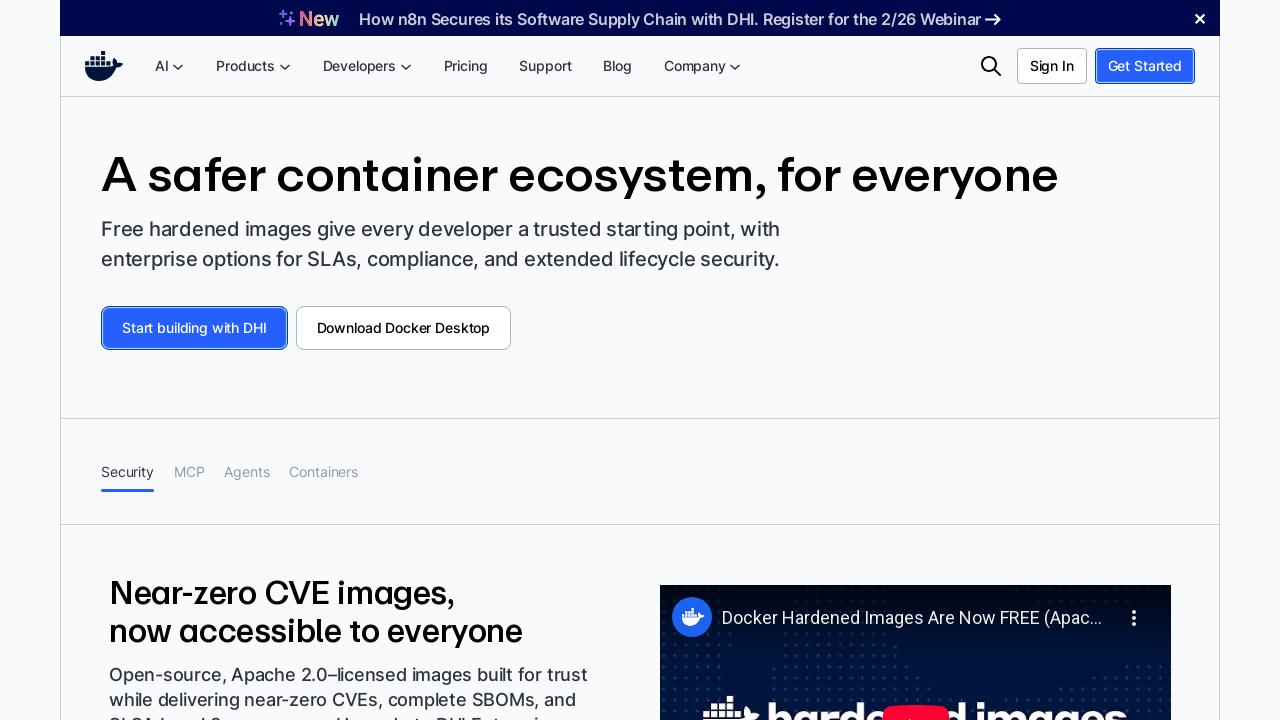

Waited for page to reach domcontentloaded state
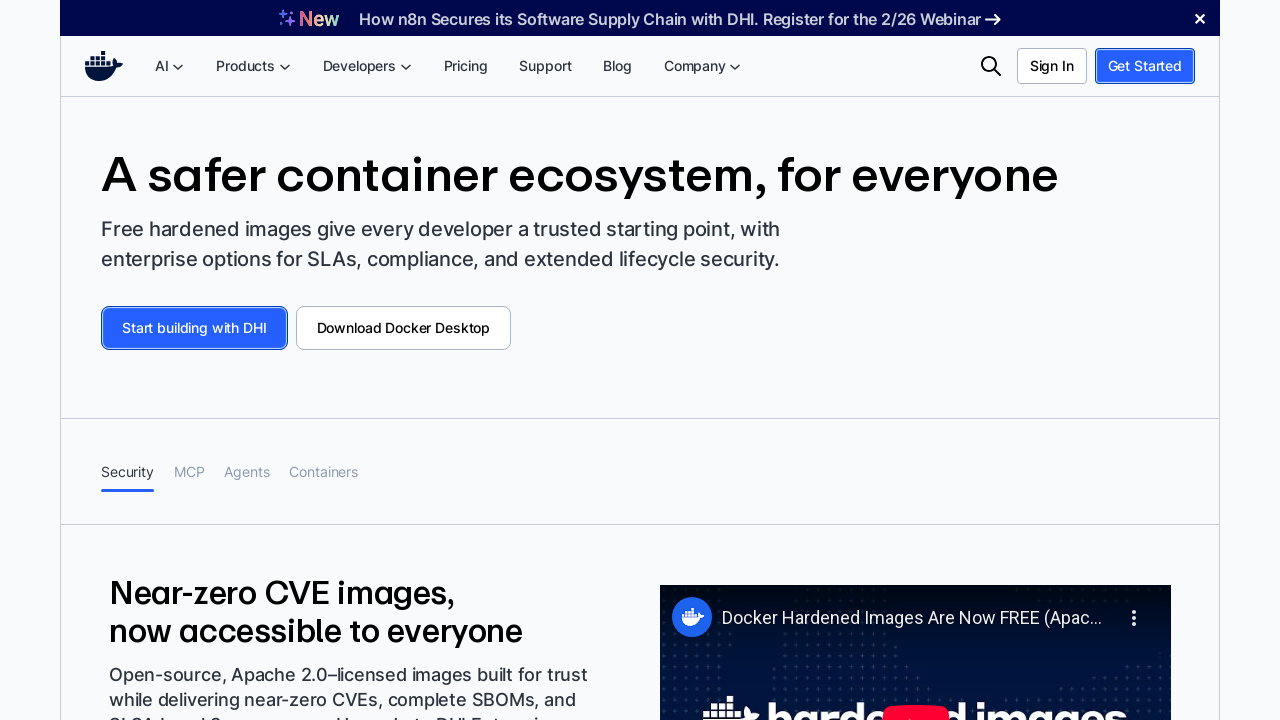

Verified that 'Docker' appears in page title
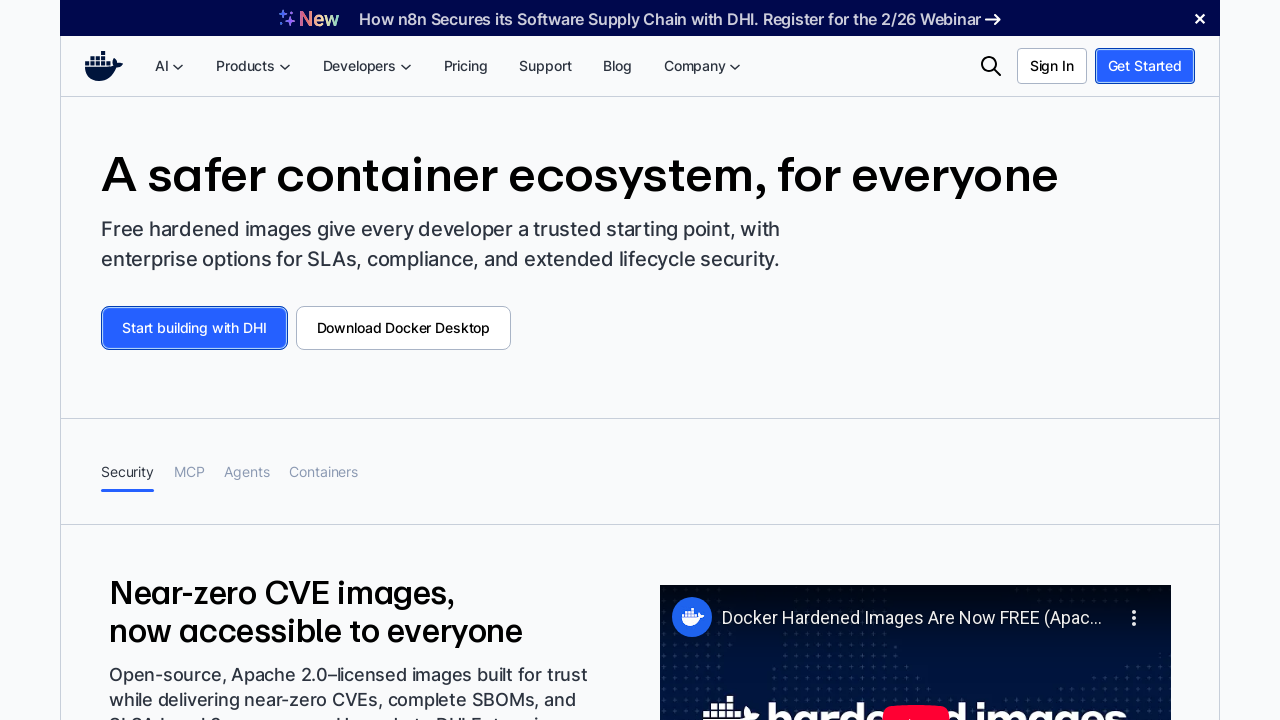

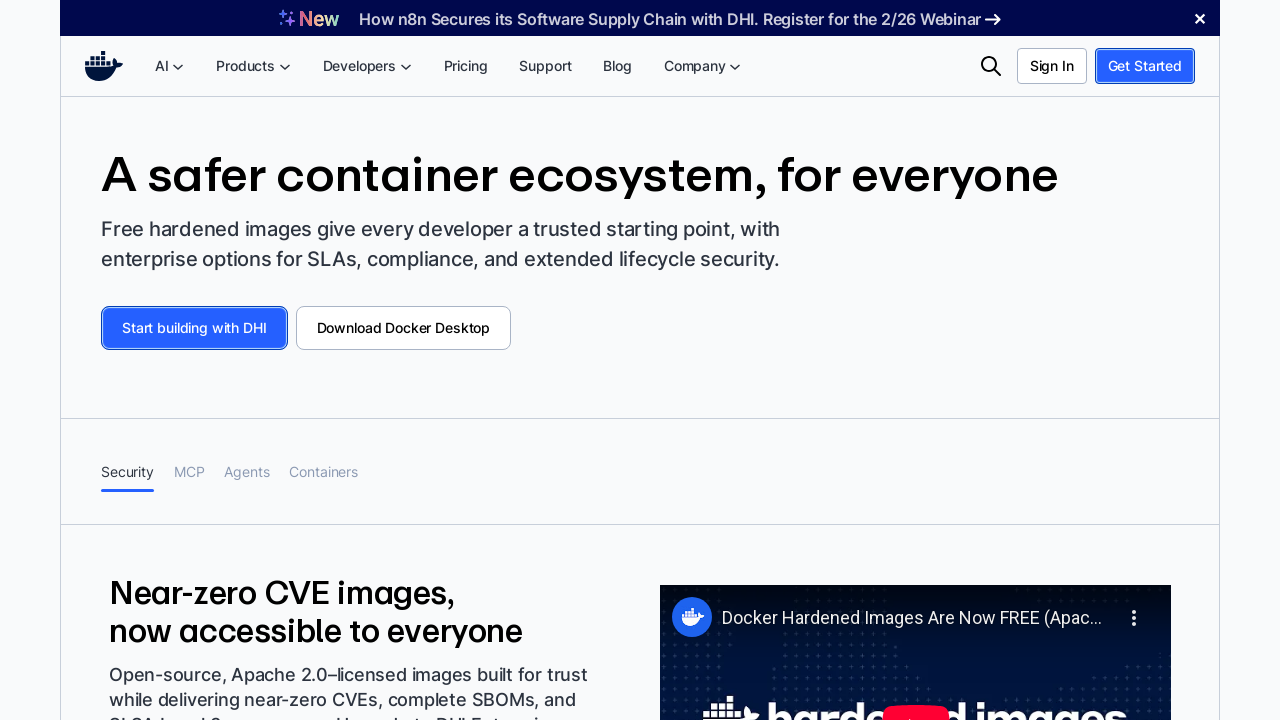